Tests displaying active (non-completed) items by clicking the Active filter link

Starting URL: https://demo.playwright.dev/todomvc

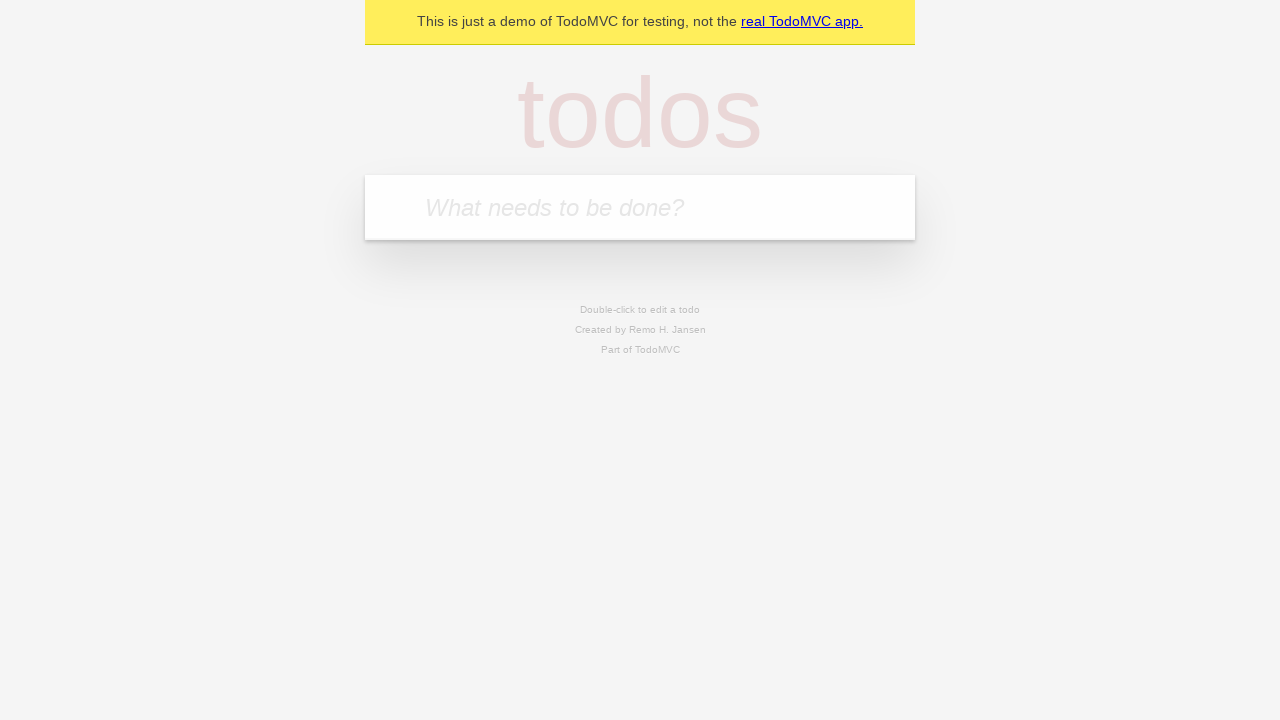

Filled new todo field with 'buy some cheese' on internal:attr=[placeholder="What needs to be done?"i]
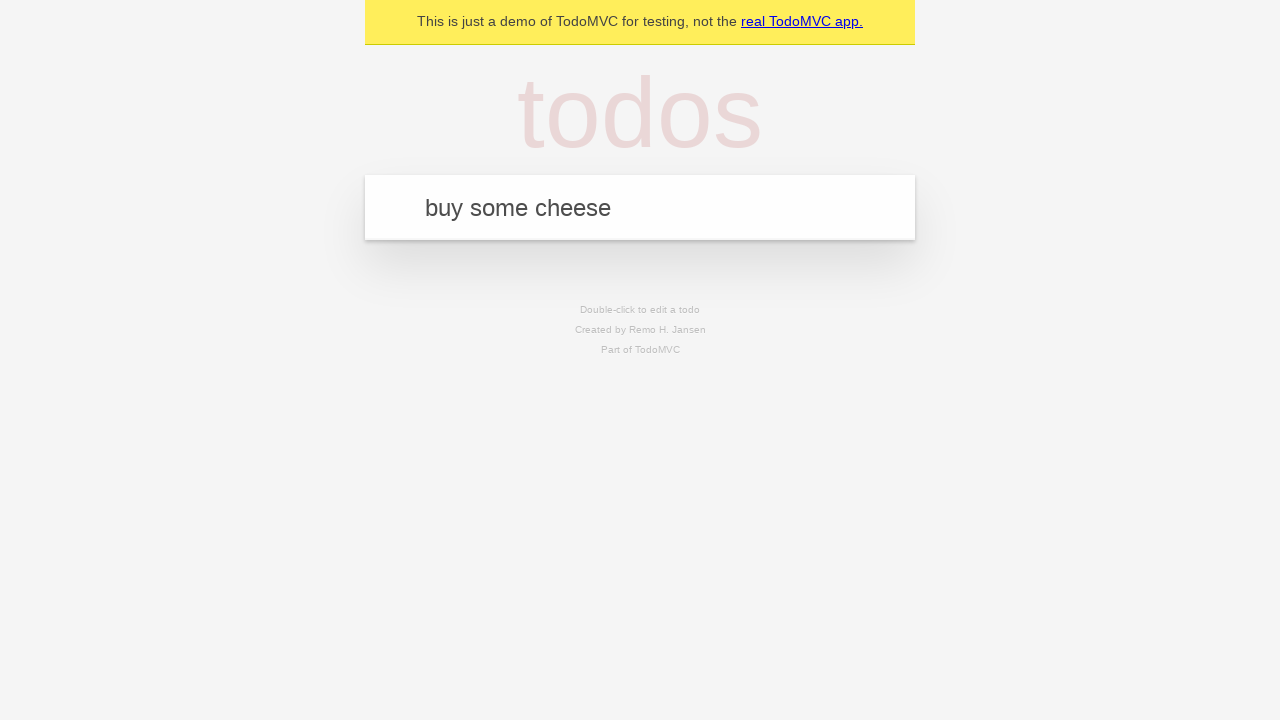

Pressed Enter to create todo 'buy some cheese' on internal:attr=[placeholder="What needs to be done?"i]
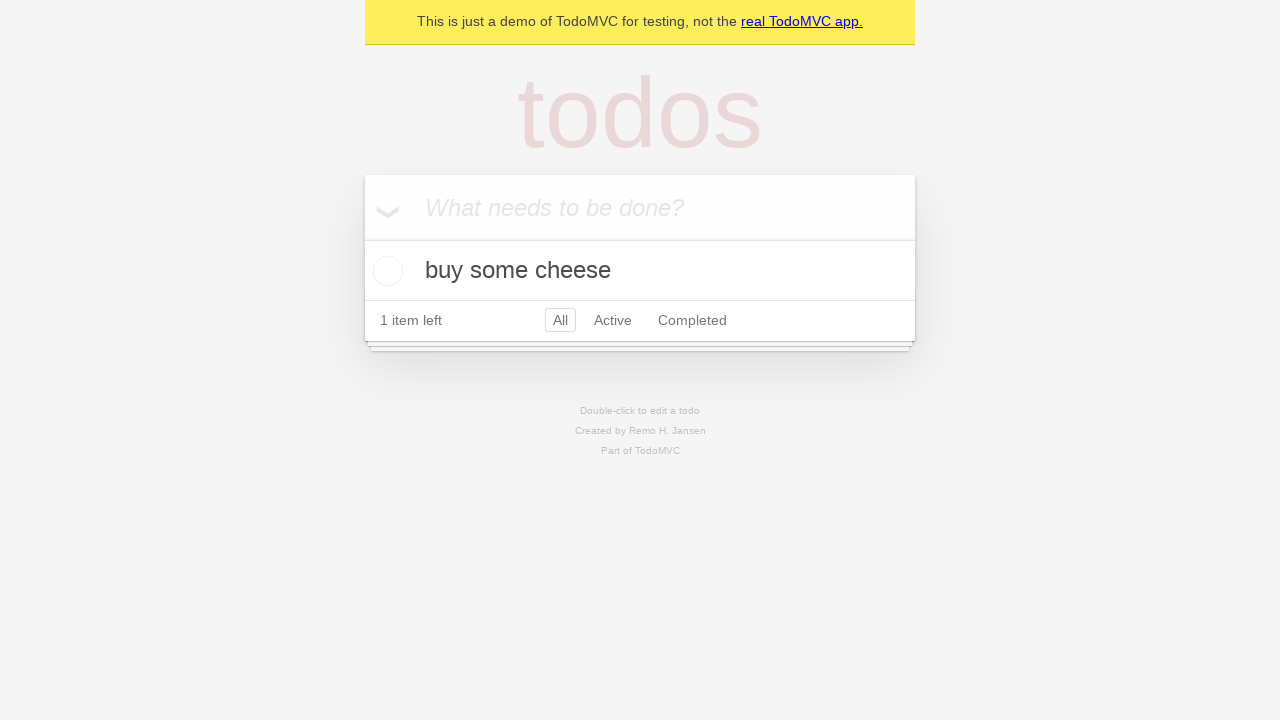

Filled new todo field with 'feed the cat' on internal:attr=[placeholder="What needs to be done?"i]
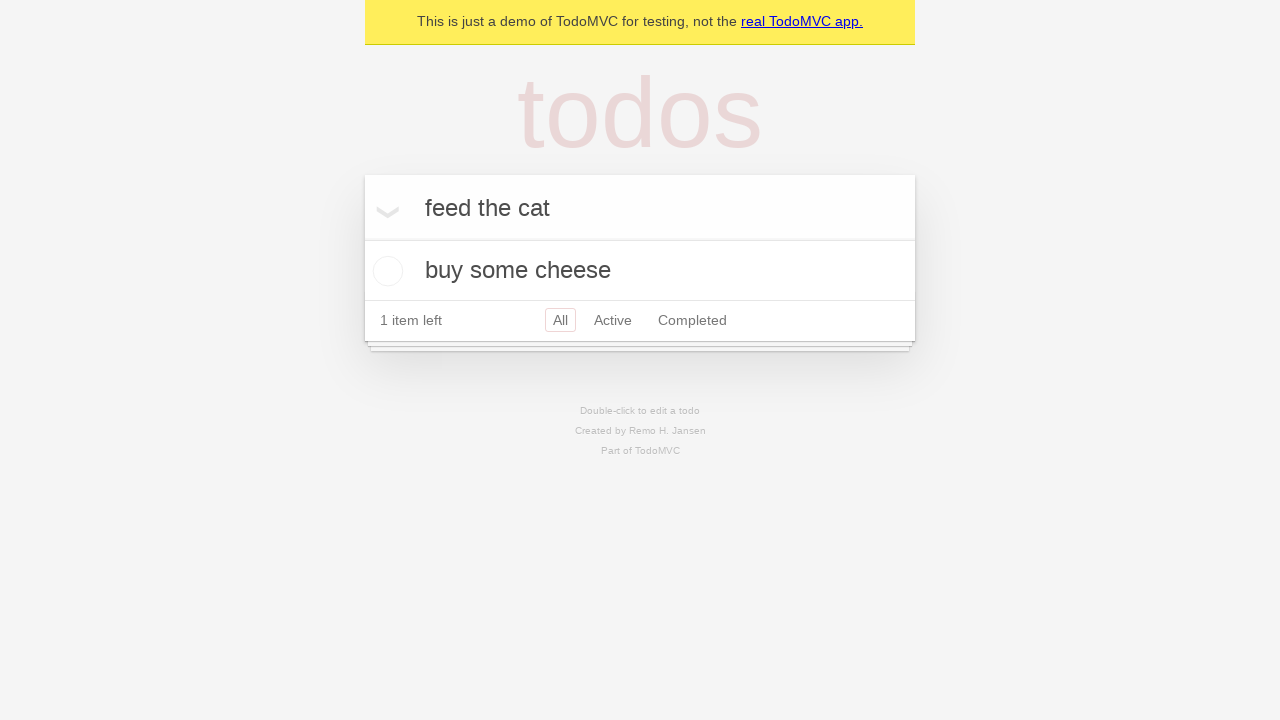

Pressed Enter to create todo 'feed the cat' on internal:attr=[placeholder="What needs to be done?"i]
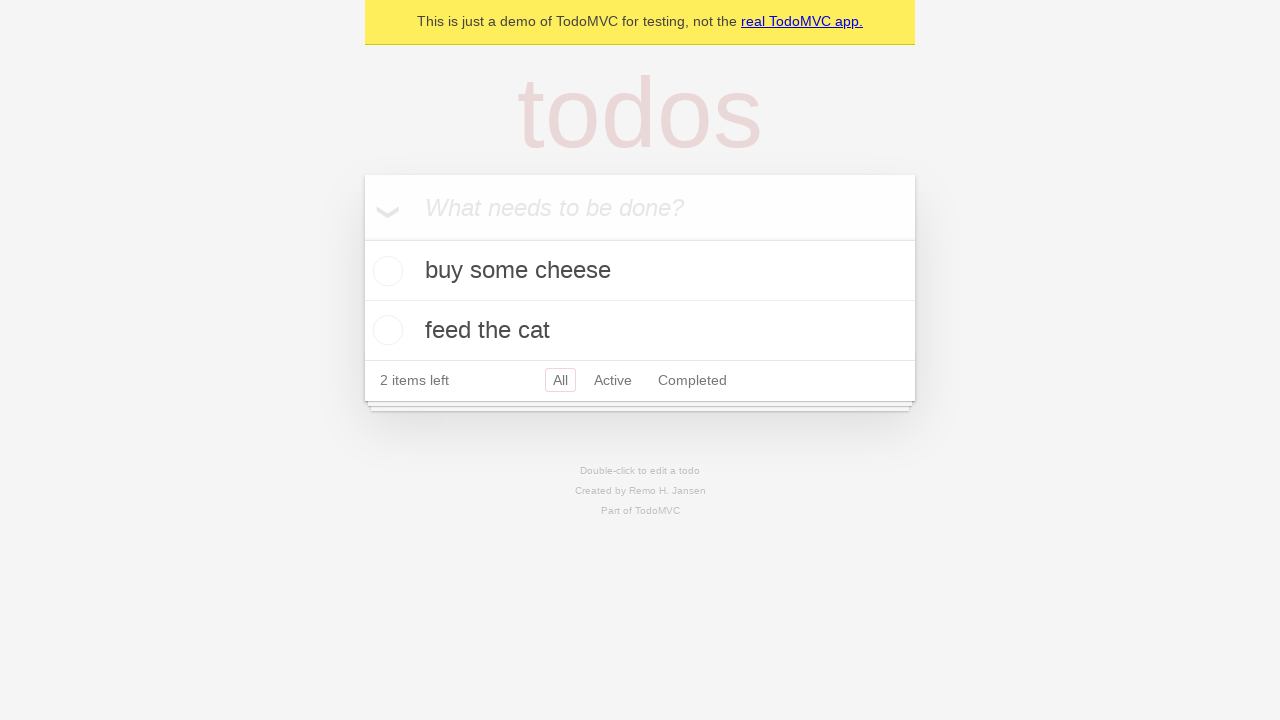

Filled new todo field with 'book a doctors appointment' on internal:attr=[placeholder="What needs to be done?"i]
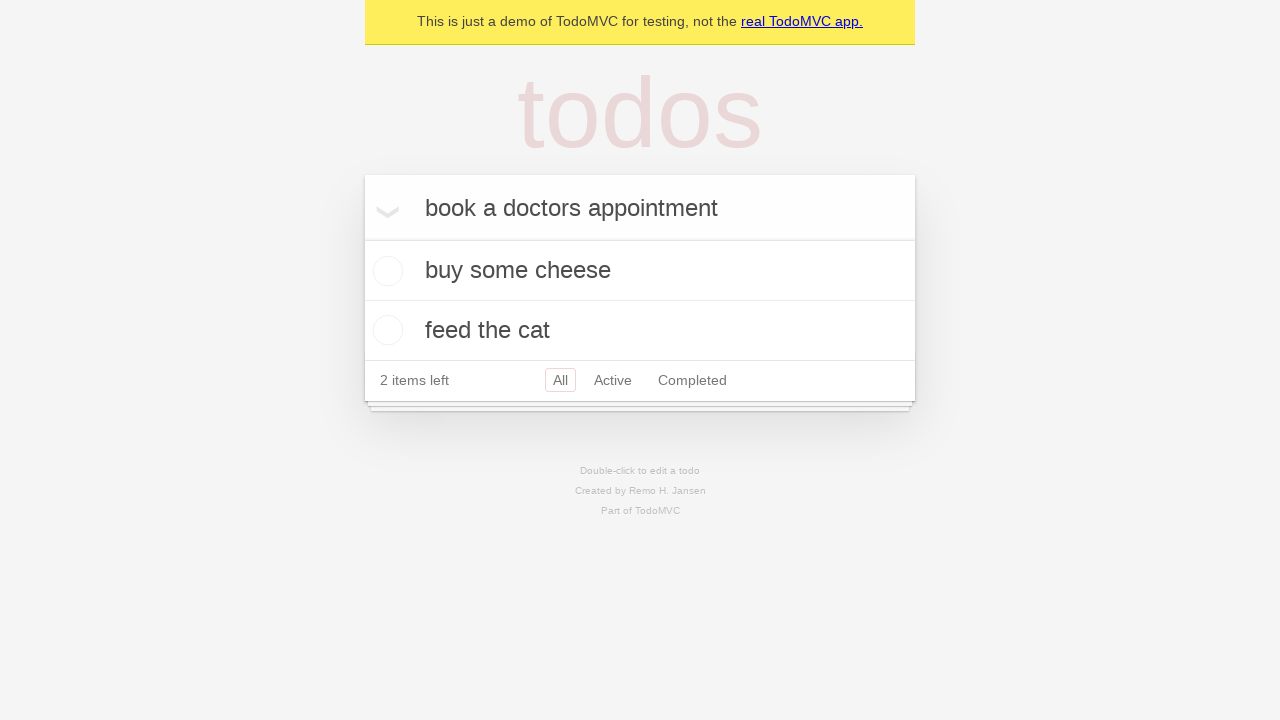

Pressed Enter to create todo 'book a doctors appointment' on internal:attr=[placeholder="What needs to be done?"i]
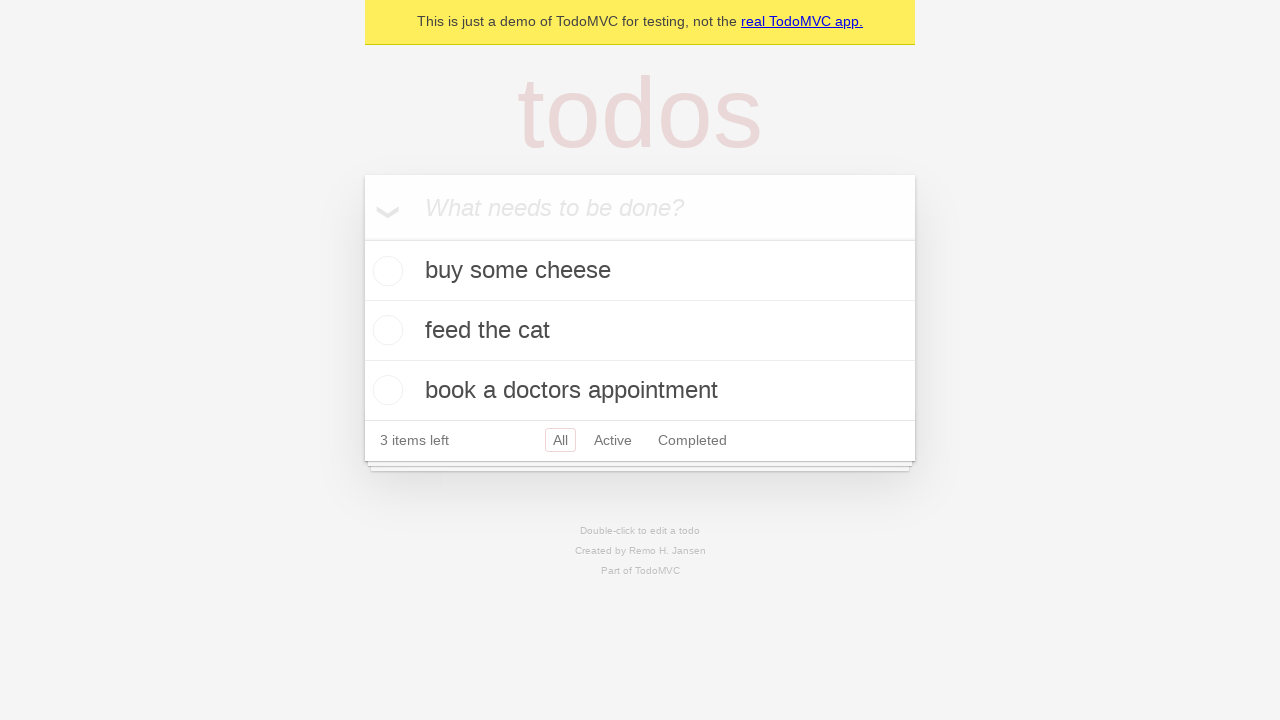

Checked the second todo item (marked as completed) at (385, 330) on internal:testid=[data-testid="todo-item"s] >> nth=1 >> internal:role=checkbox
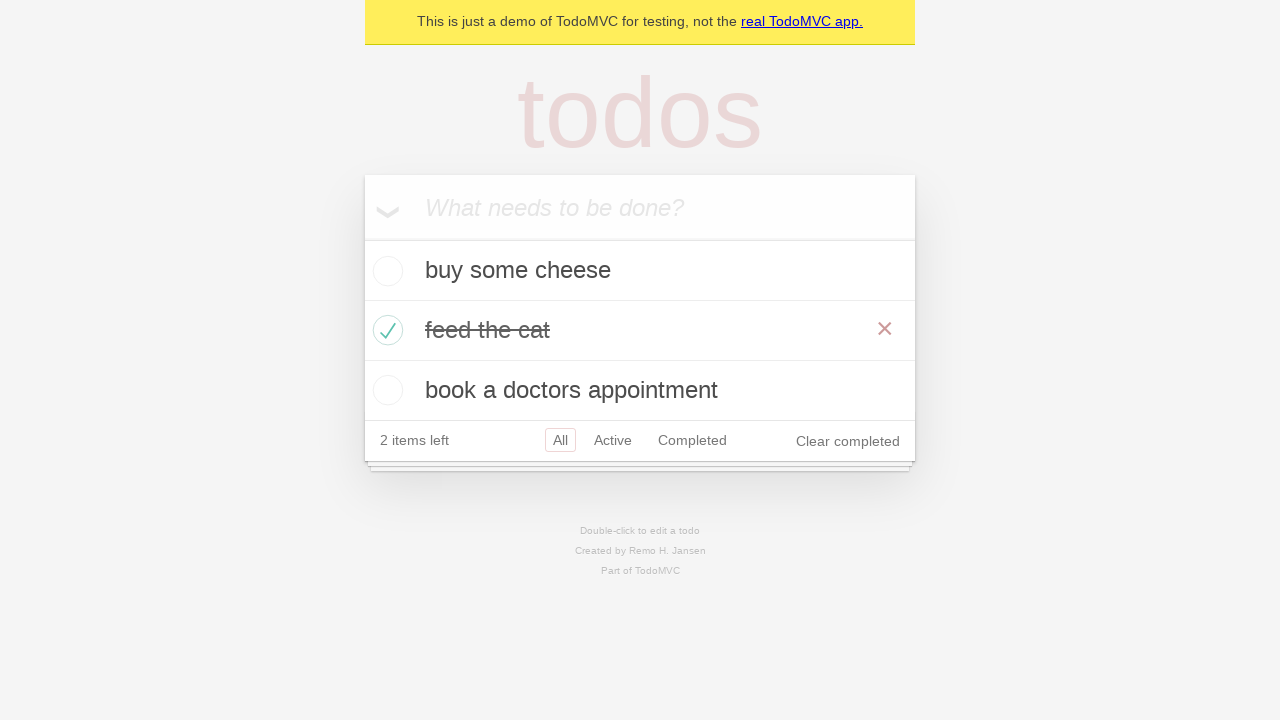

Clicked Active filter link to display only active items at (613, 440) on internal:role=link[name="Active"i]
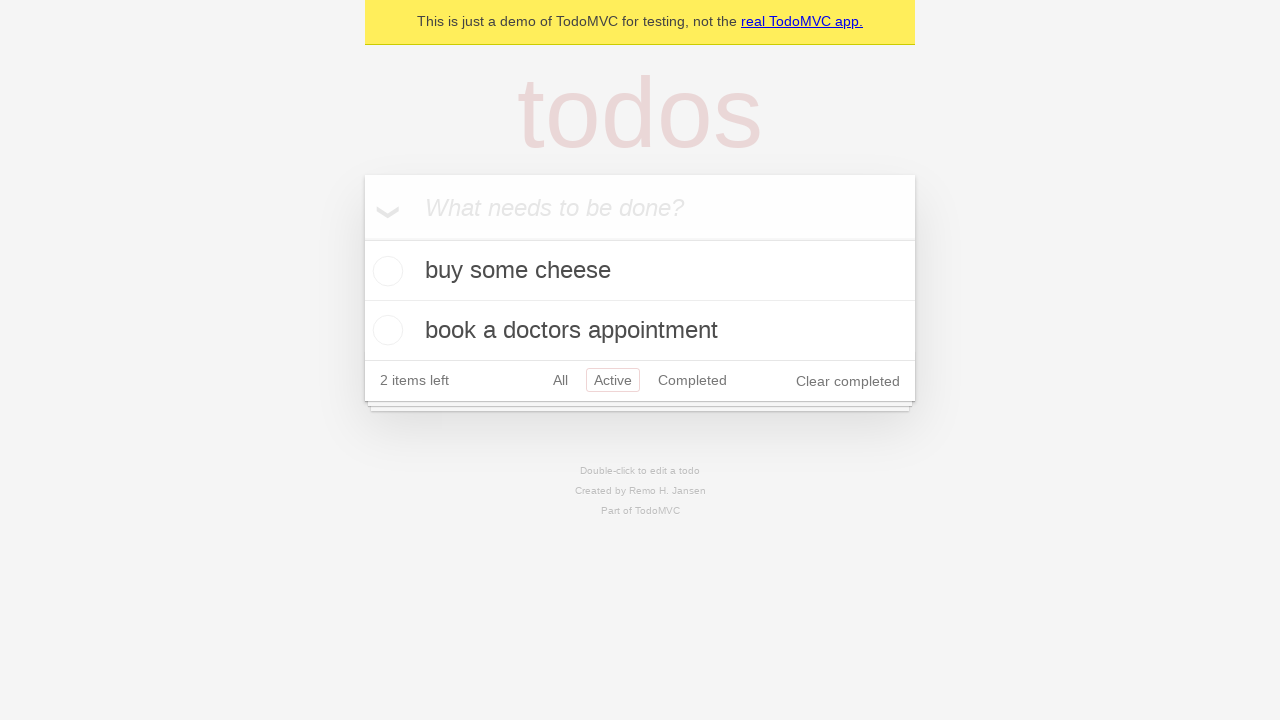

Active filter applied - view now displays 2 active items
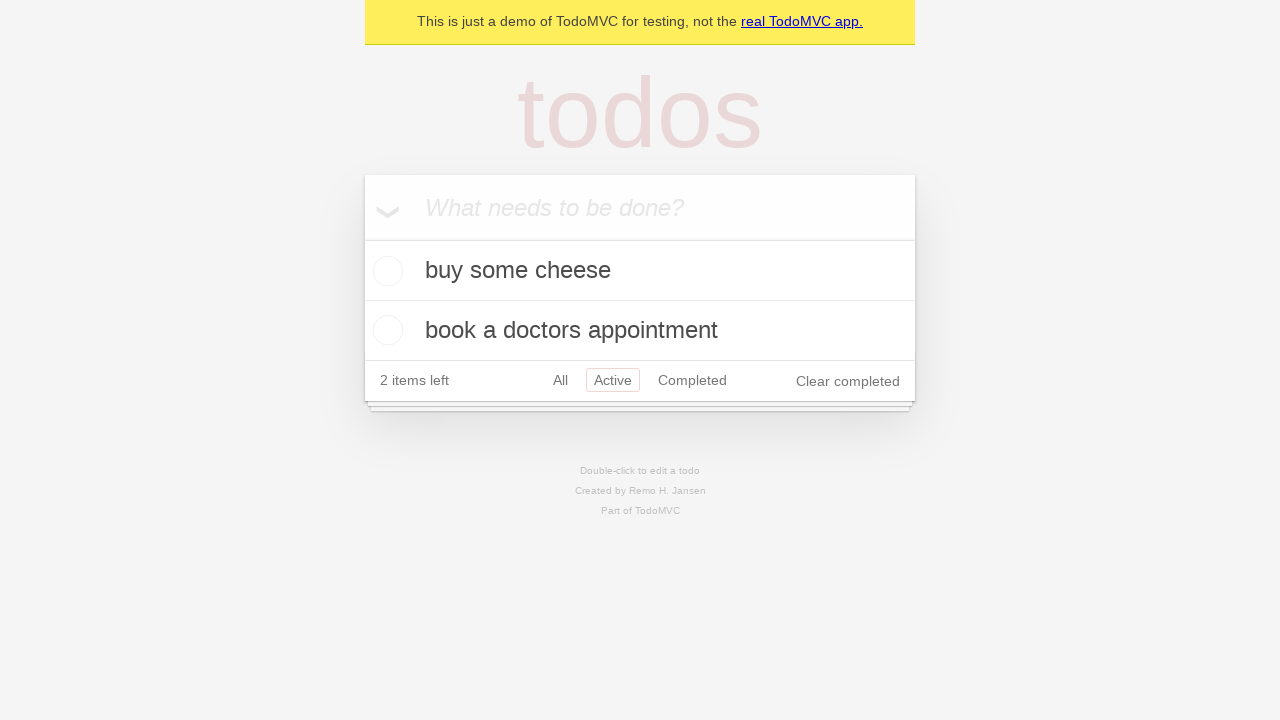

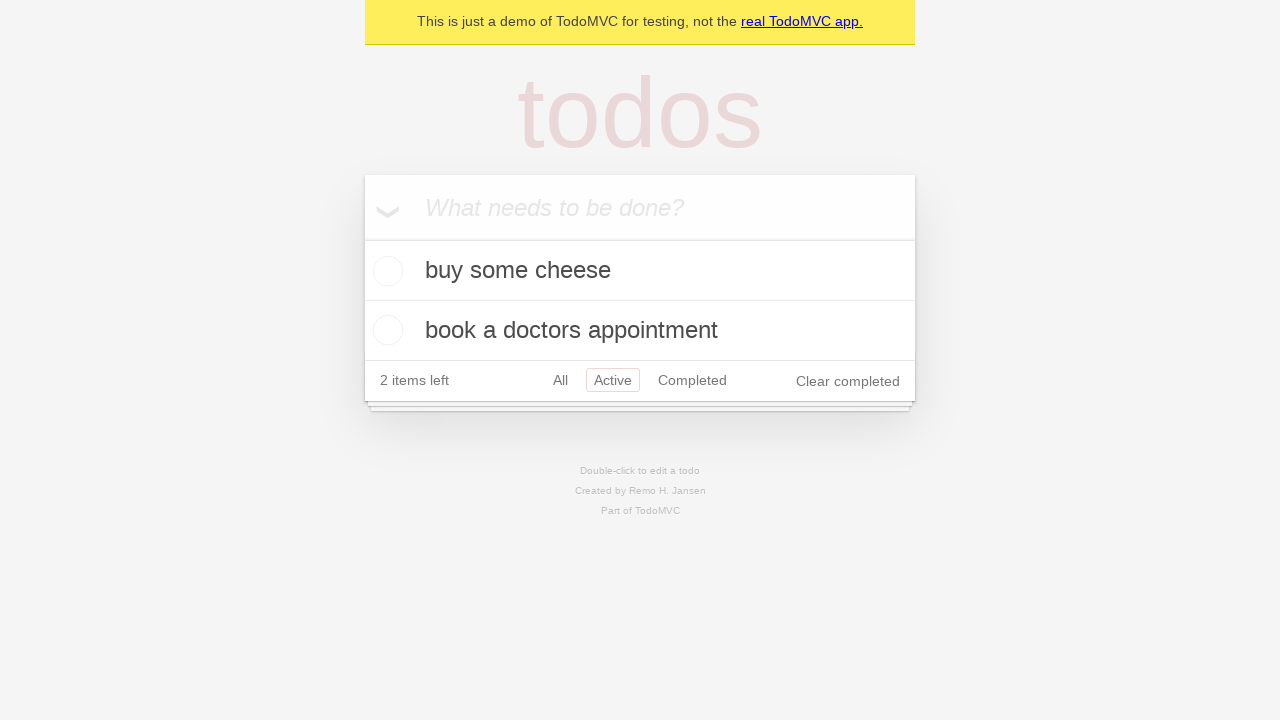